Tests registration form validation by submitting without filling any data and verifying error message appears

Starting URL: https://lm.skillbox.cc/qa_tester/module06/register/

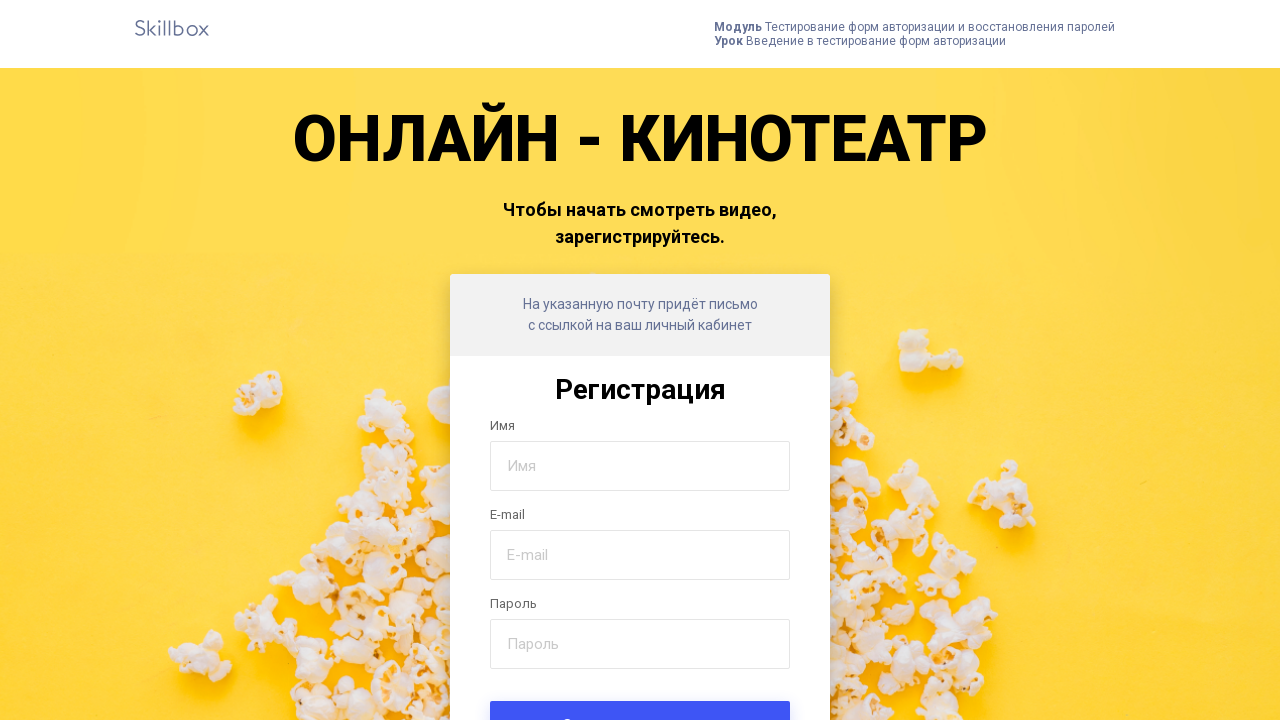

Navigated to registration form page
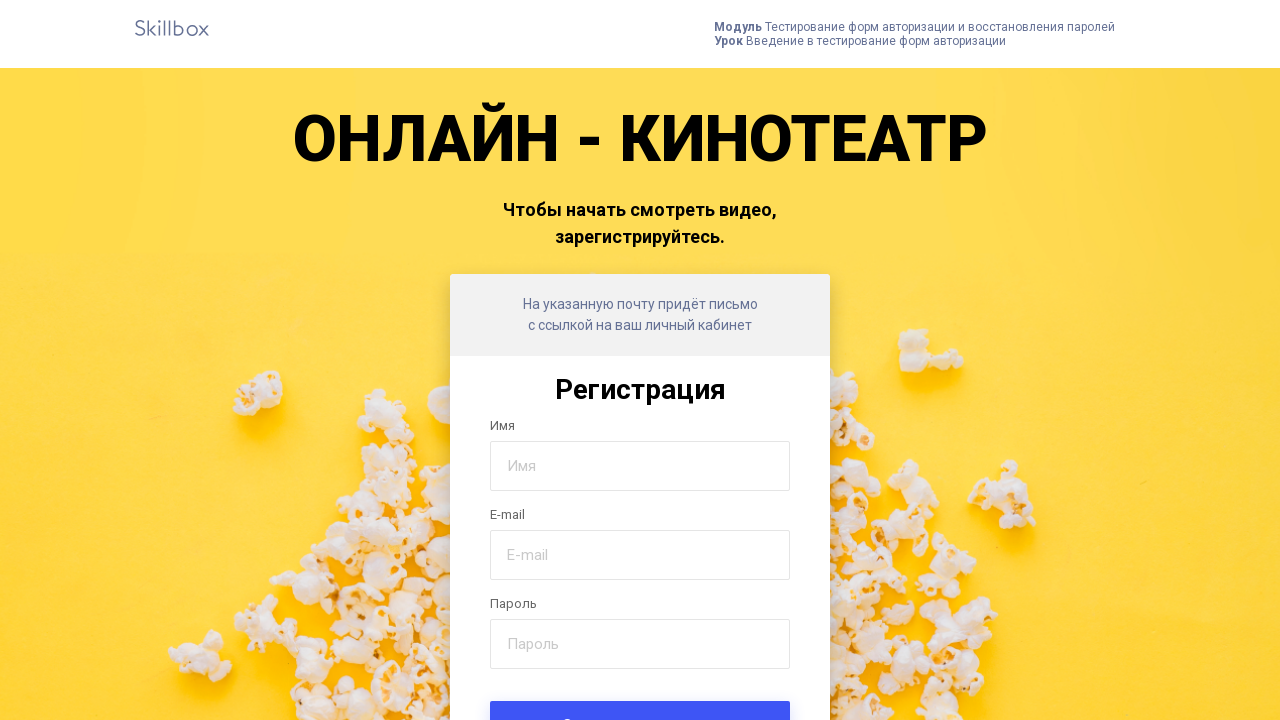

Clicked submit button without filling any fields at (640, 696) on .form-submit
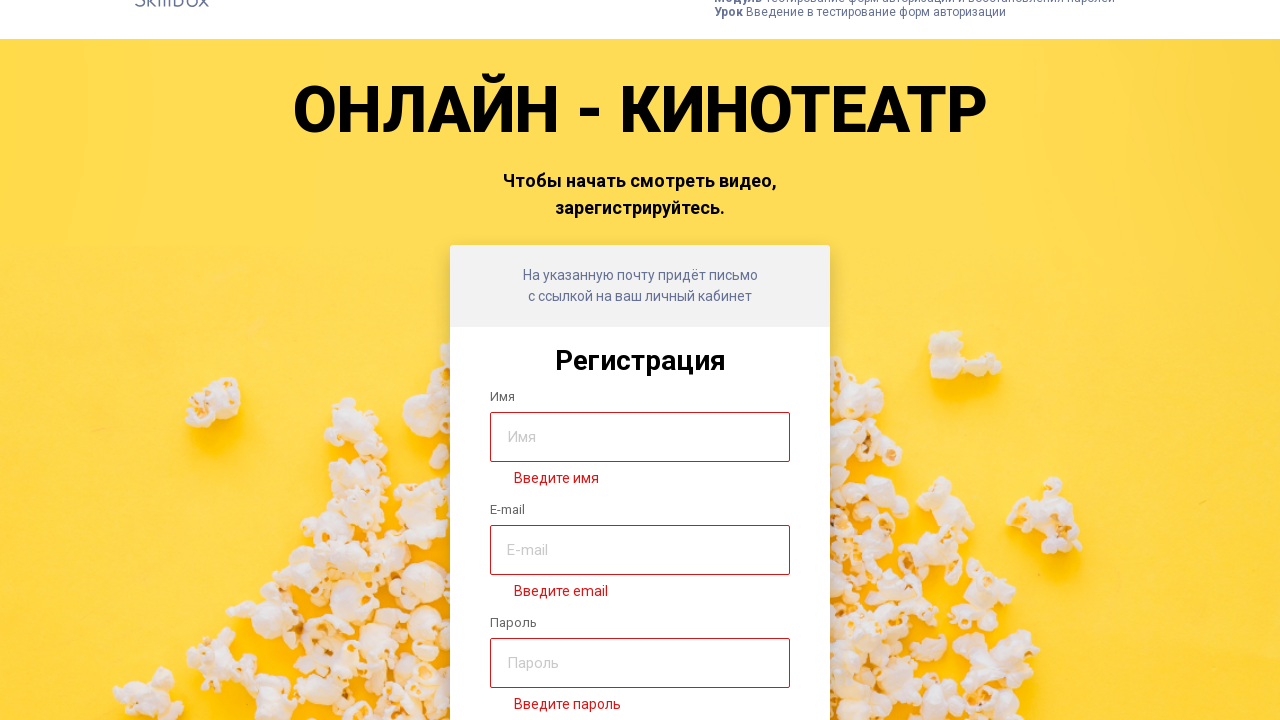

Error message appeared validating form submission
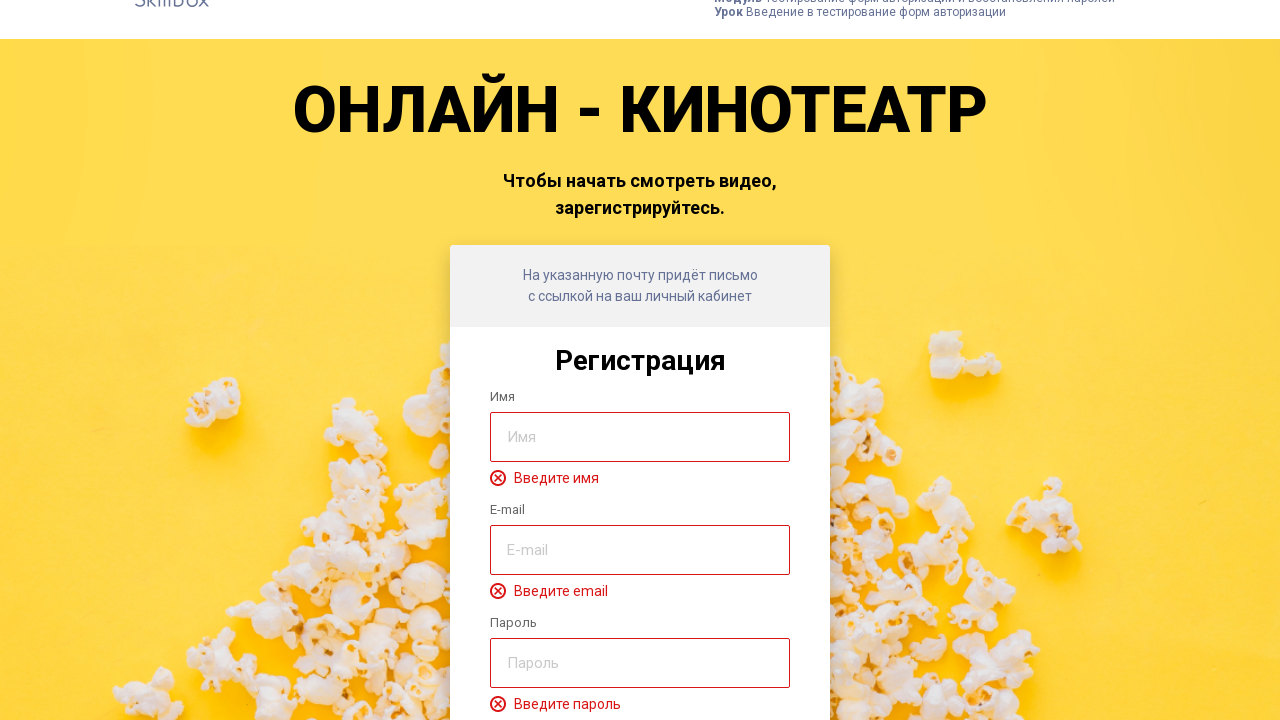

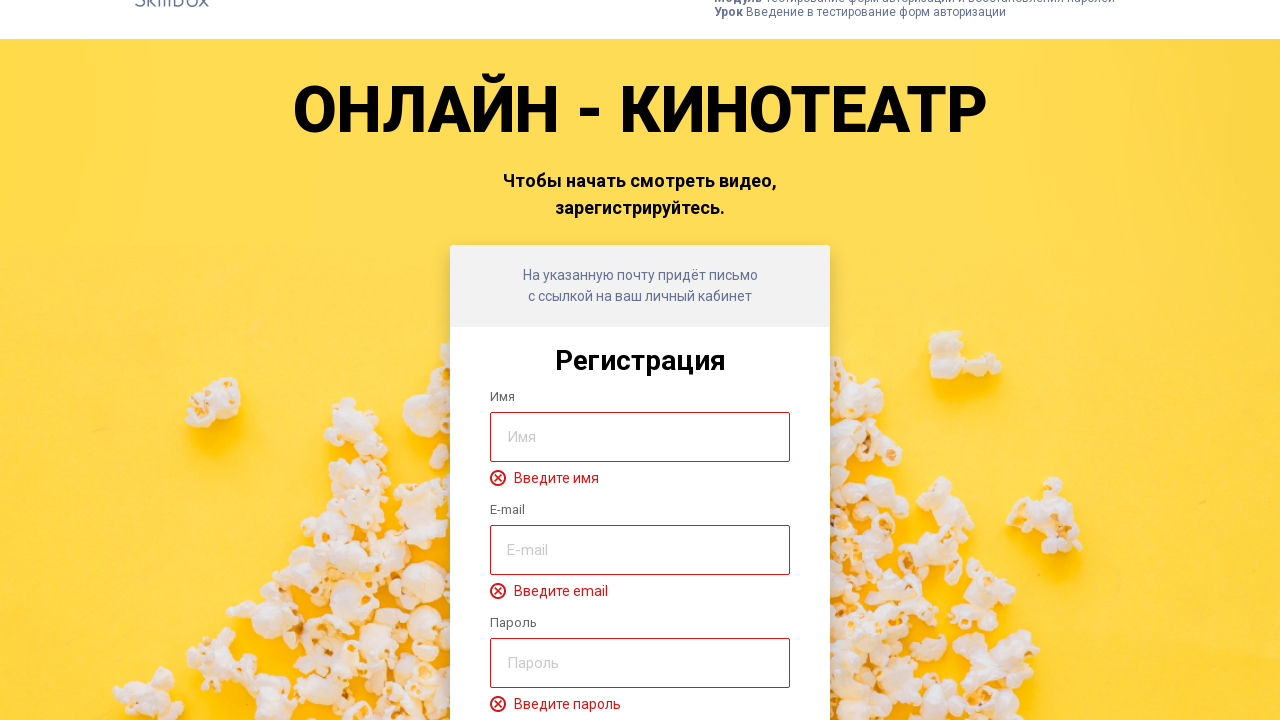